Navigates to Shopee Taiwan homepage to verify the page loads successfully

Starting URL: https://shopee.tw

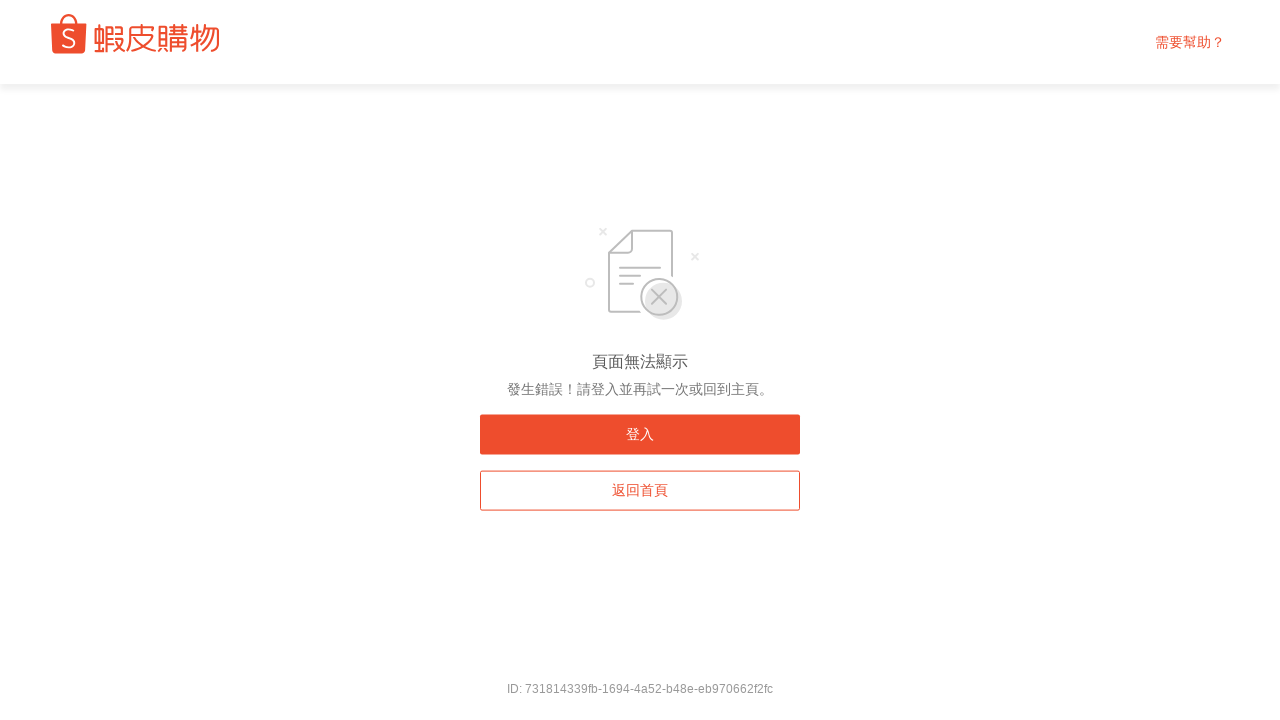

Navigated to Shopee Taiwan homepage
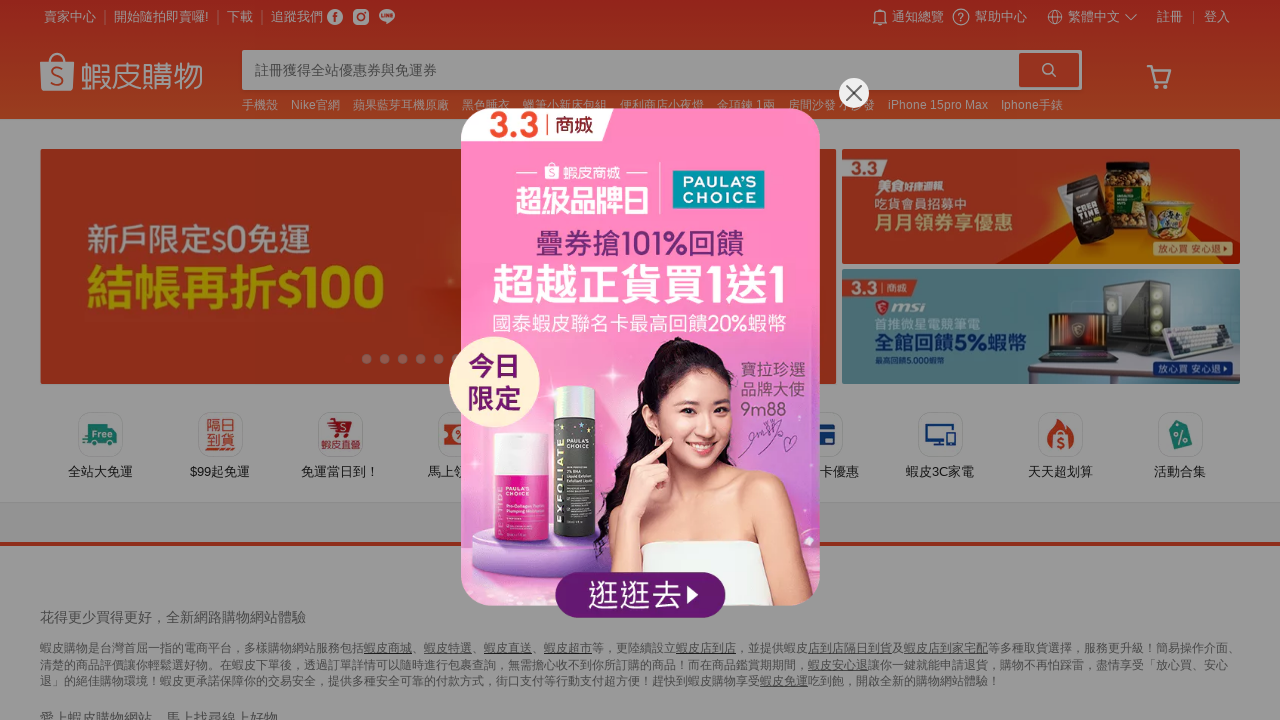

Page reached networkidle state, indicating full load
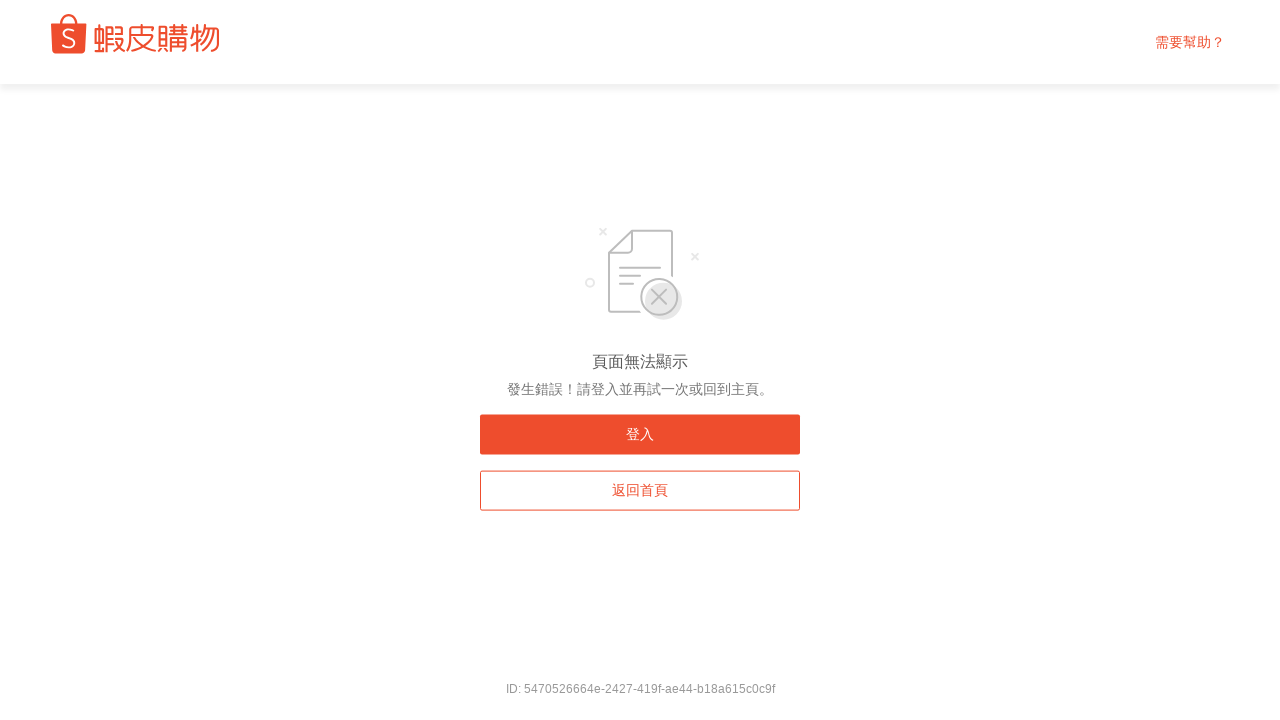

Body element found and verified, page loaded successfully
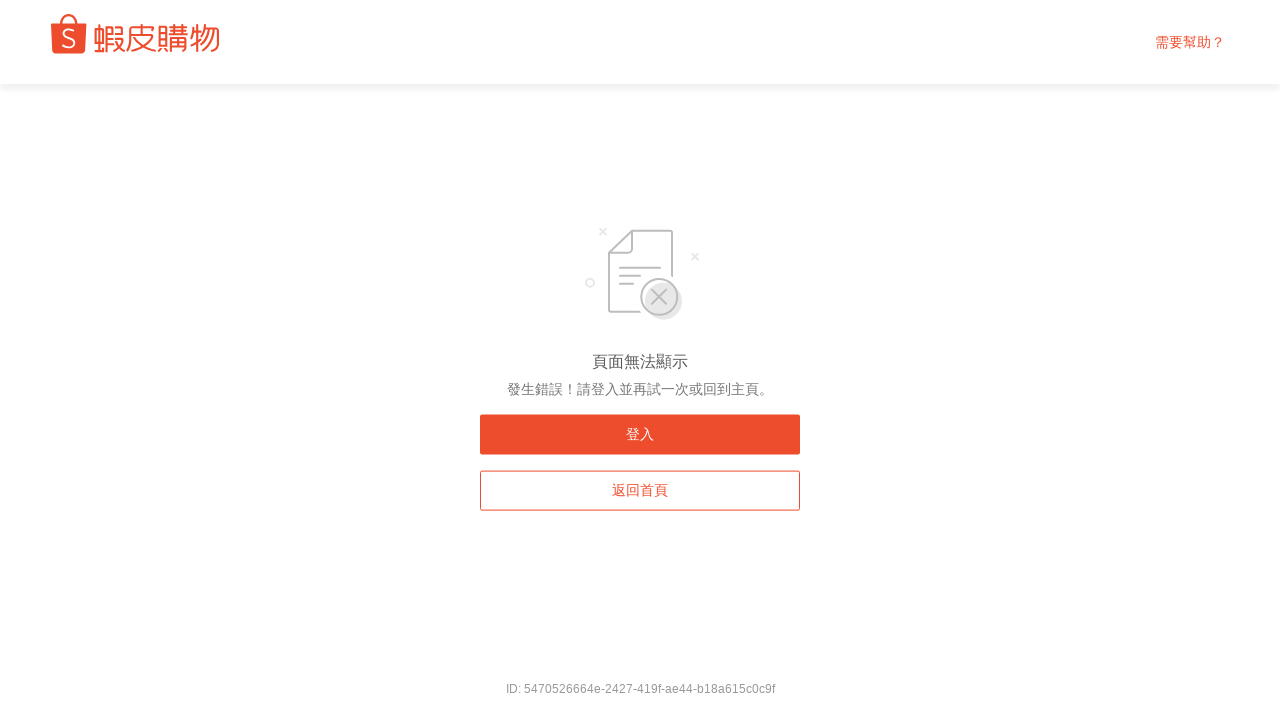

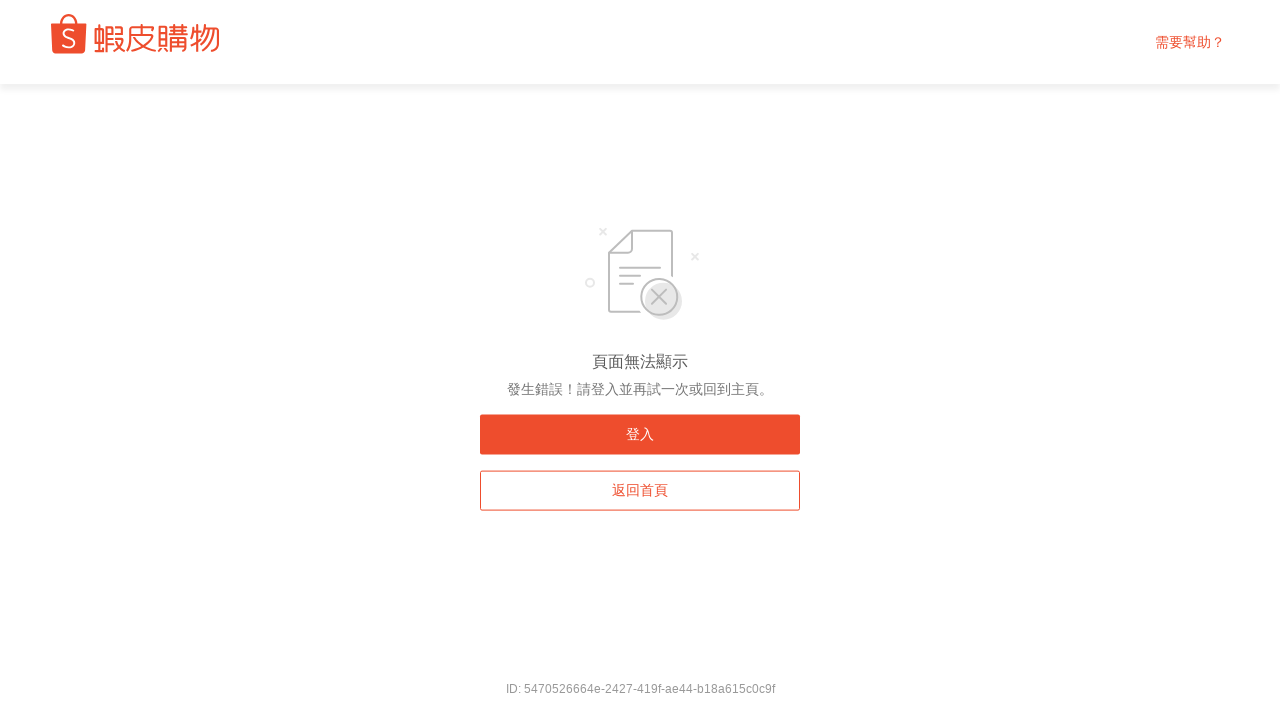